Demonstrates browser window management by getting window dimensions and position, then cycling through maximize, fullscreen, and minimize states while logging the window position at each state.

Starting URL: https://www.qspiders.com/

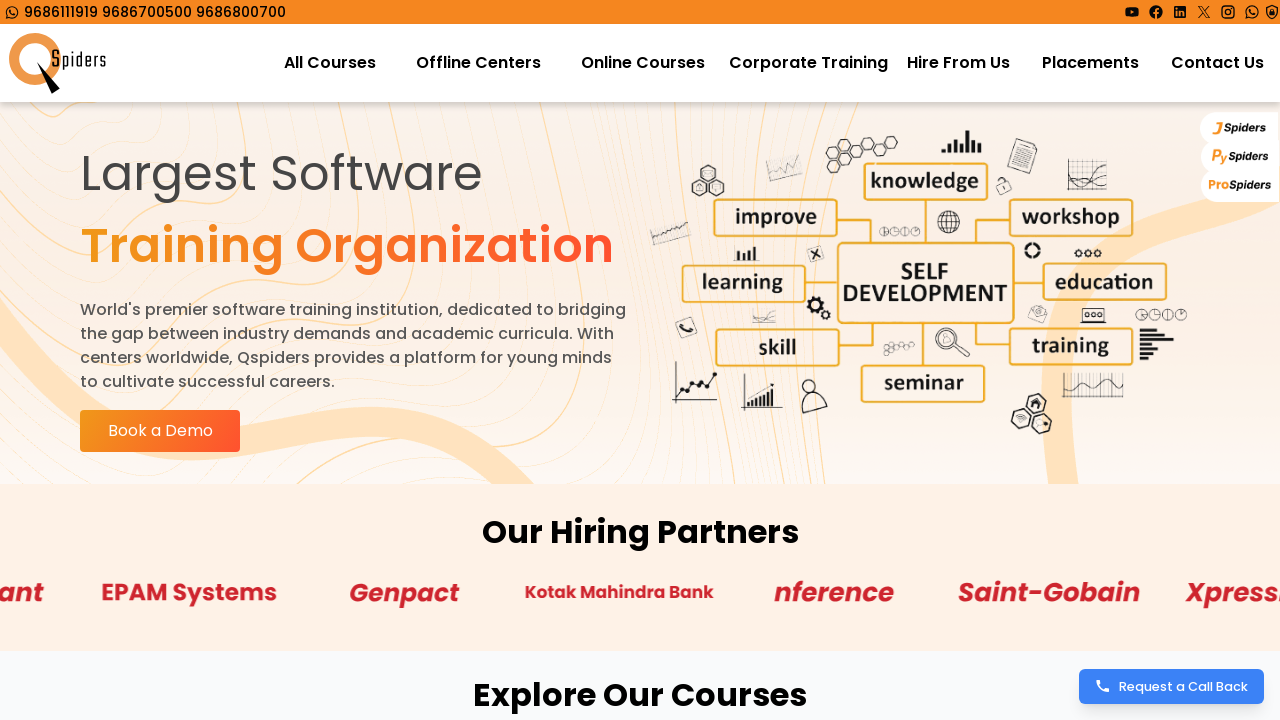

Navigated to https://www.qspiders.com/
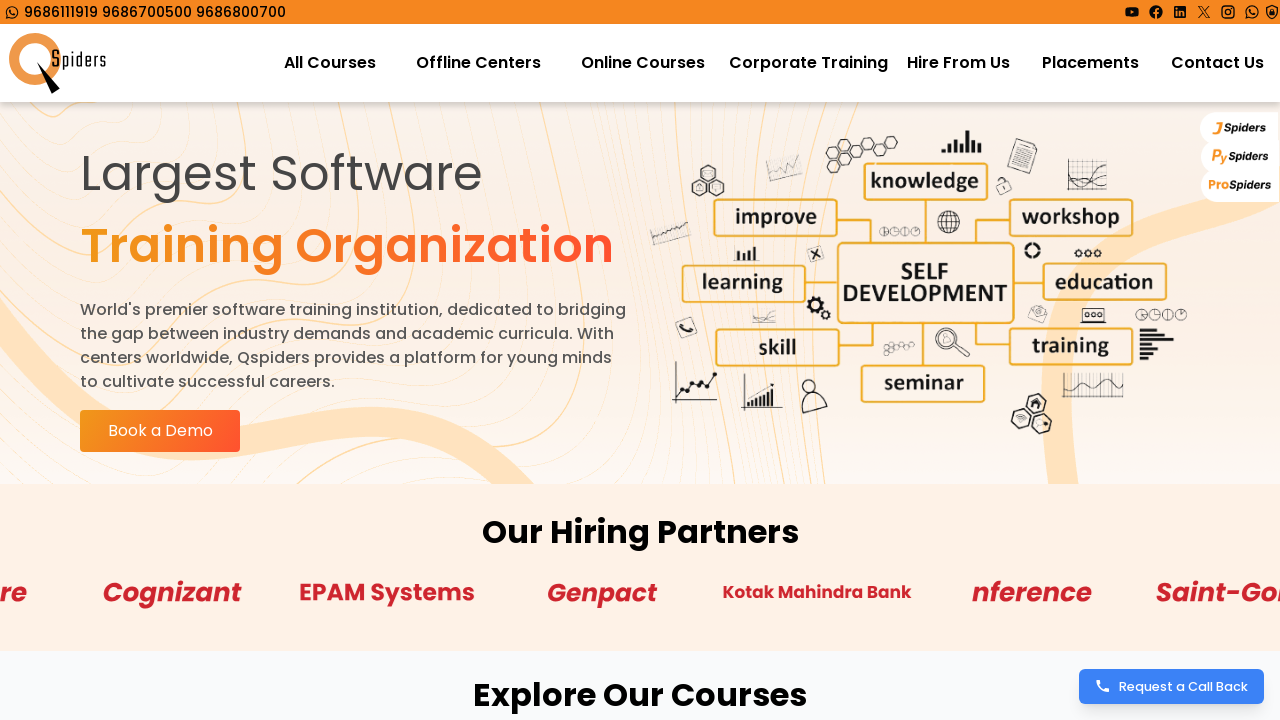

Retrieved initial viewport size - Height: 720, Width: 1280
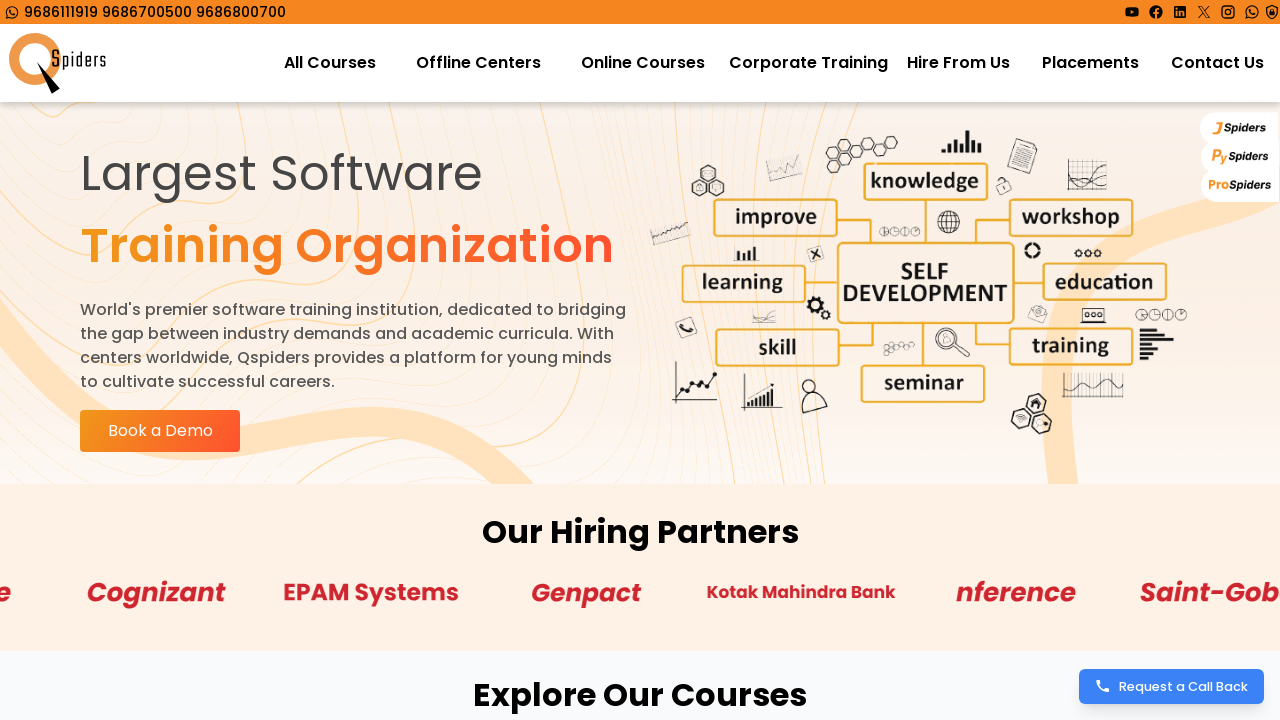

Set viewport to maximized resolution (1920x1080)
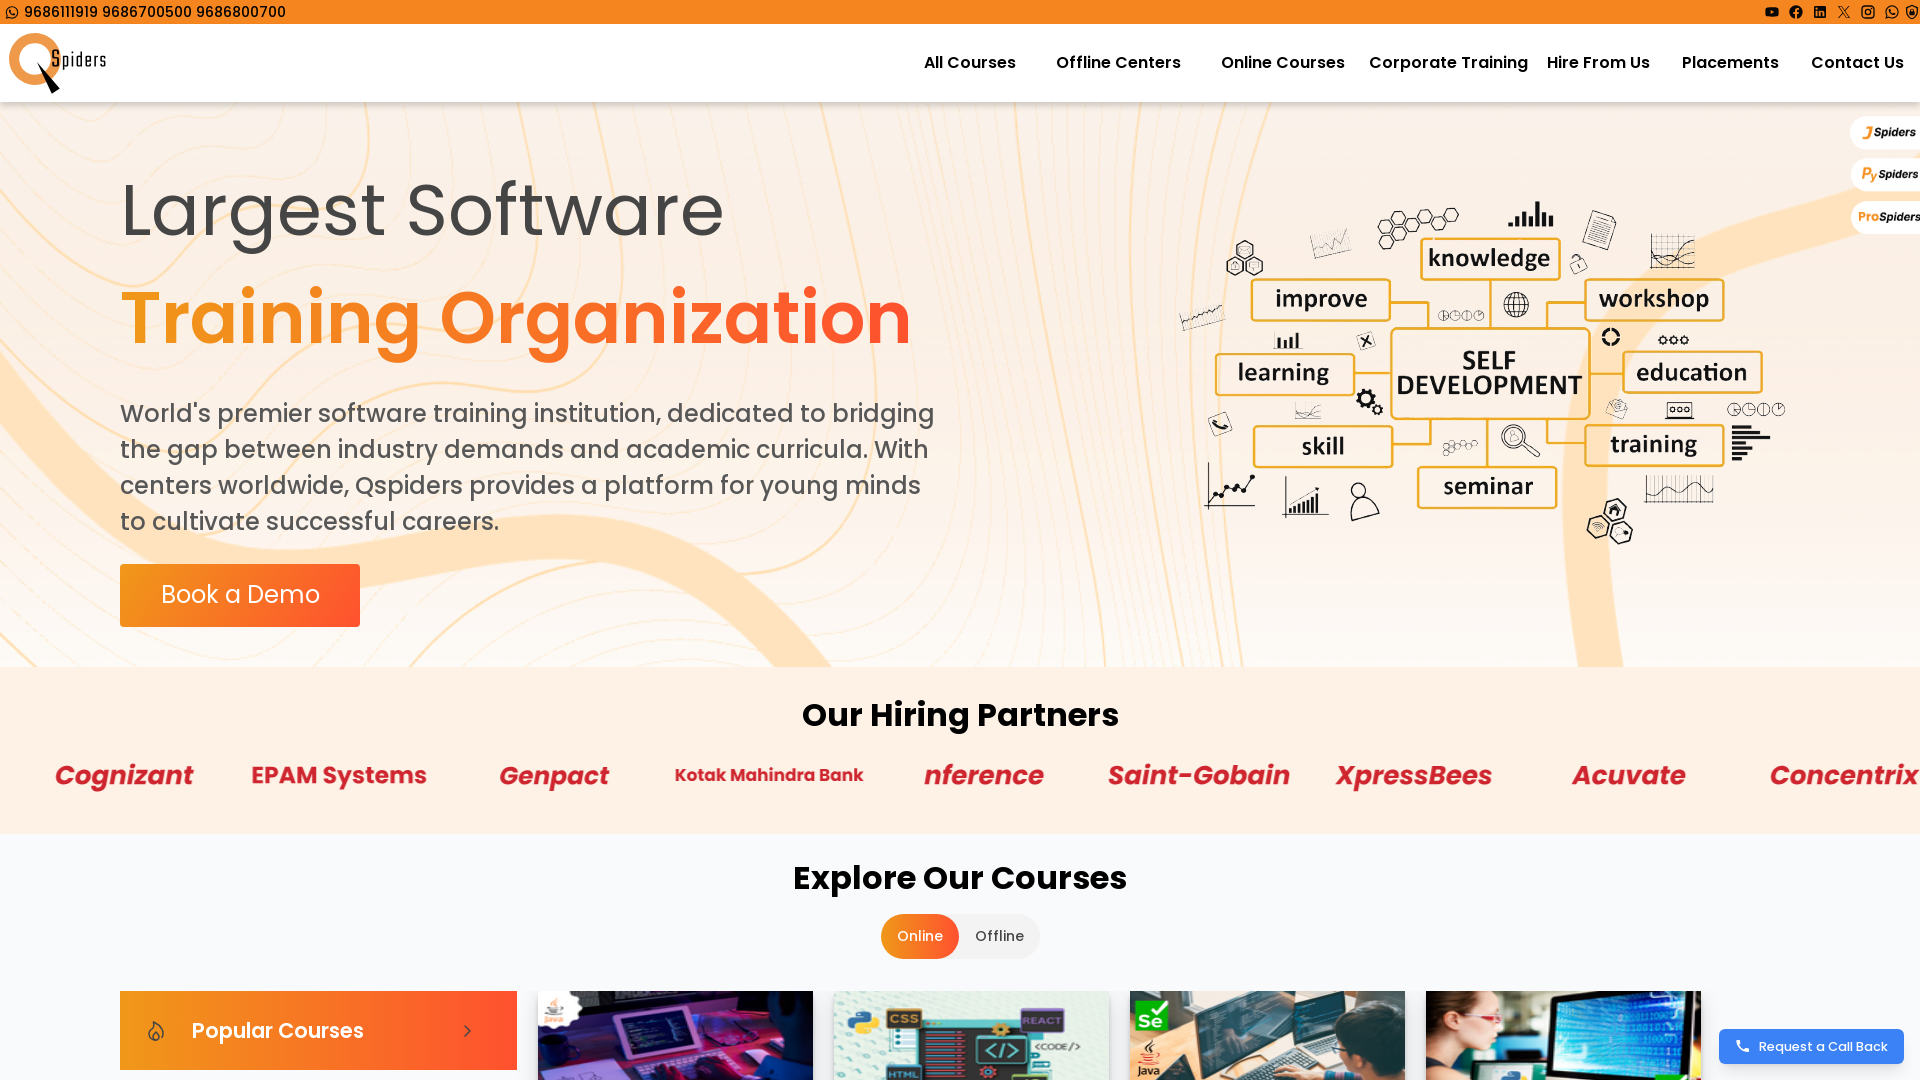

Set viewport to fullscreen resolution (1920x1080)
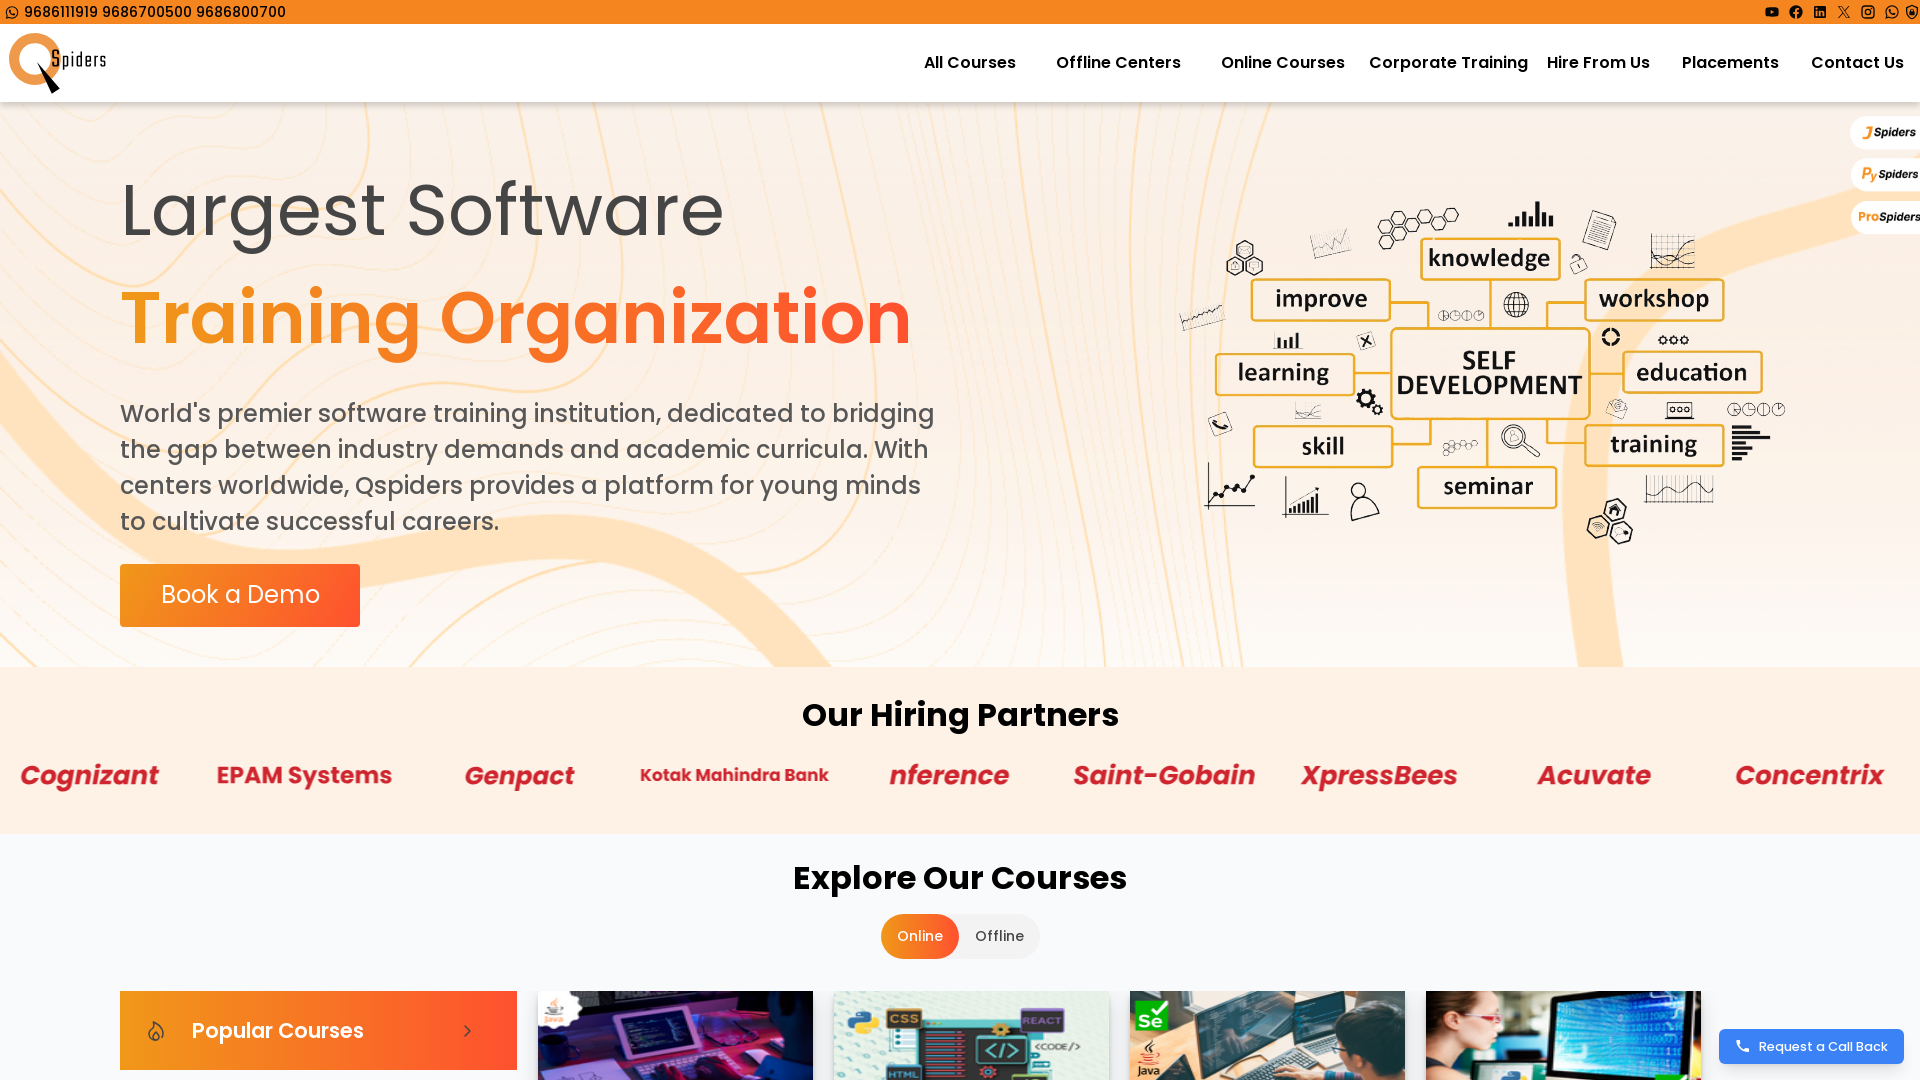

Window minimize requested (not directly supported in Playwright)
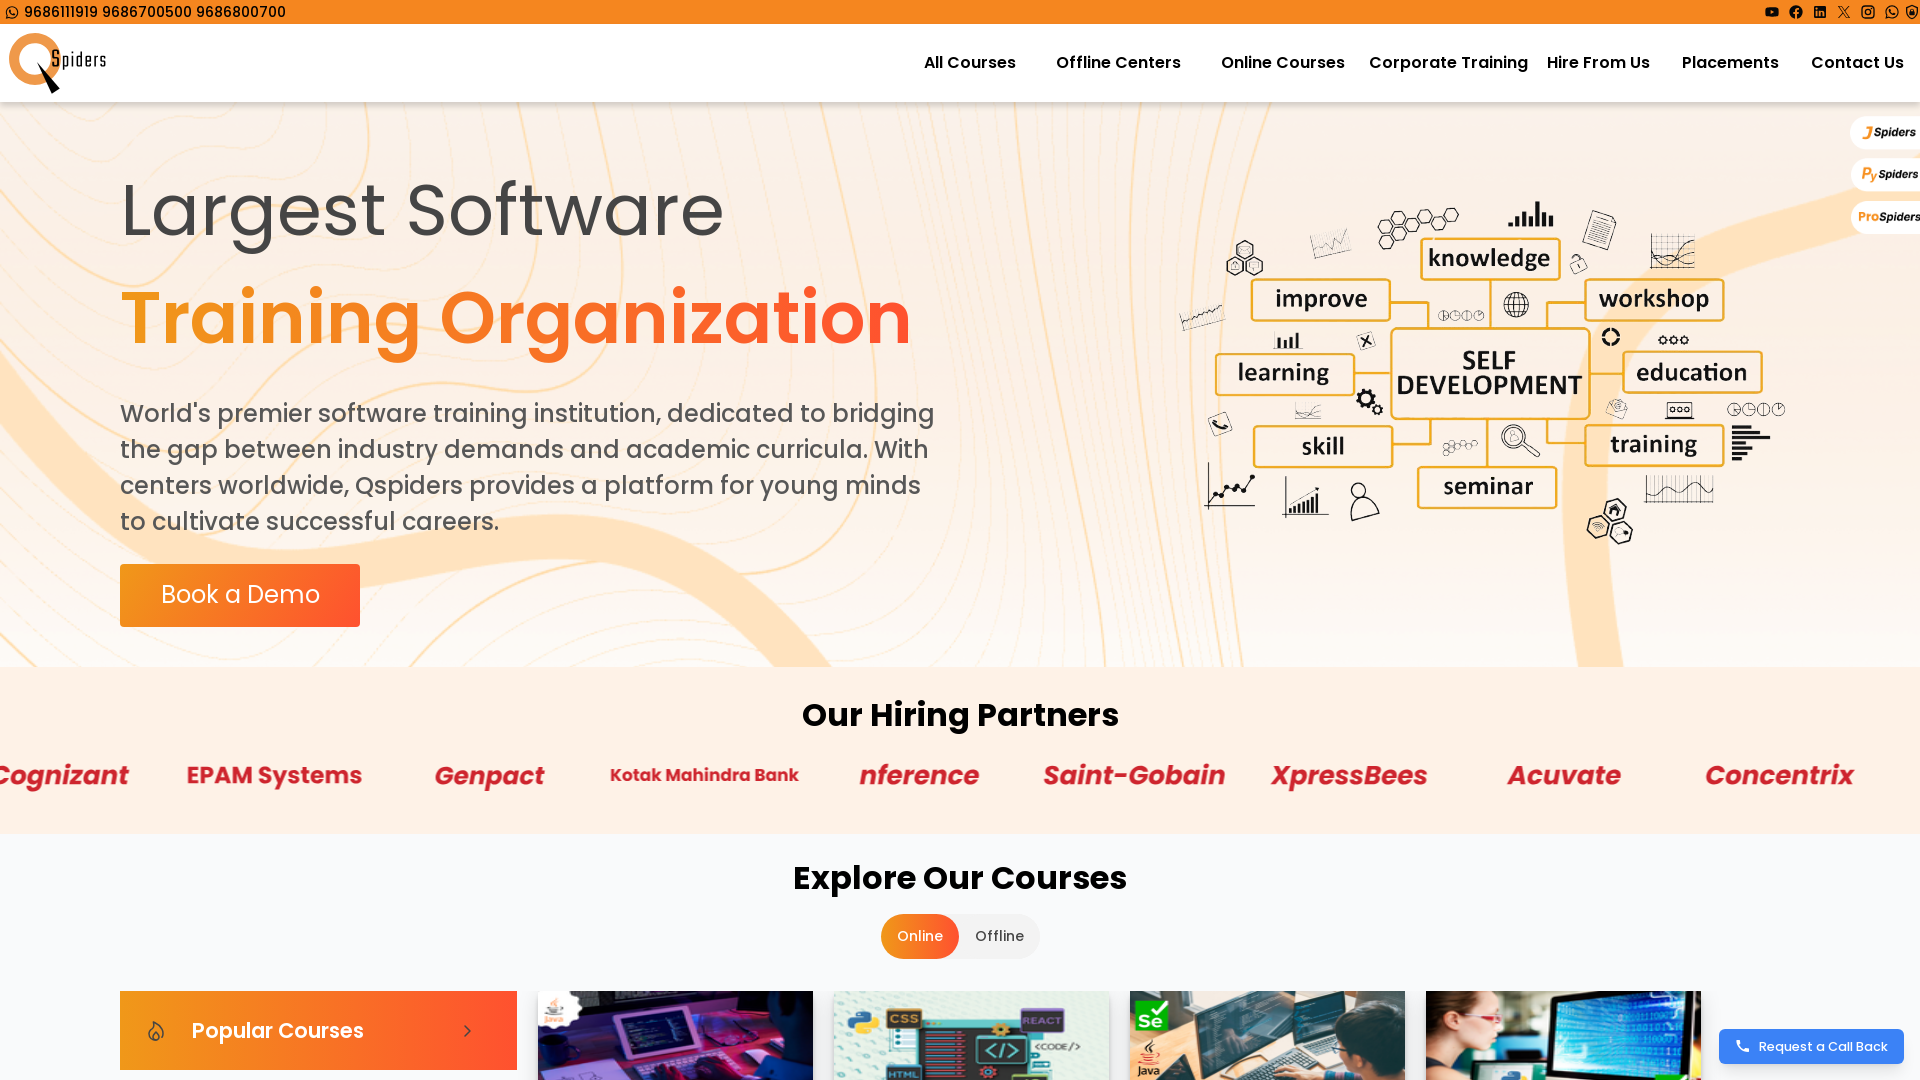

Verified page loaded to domcontentloaded state
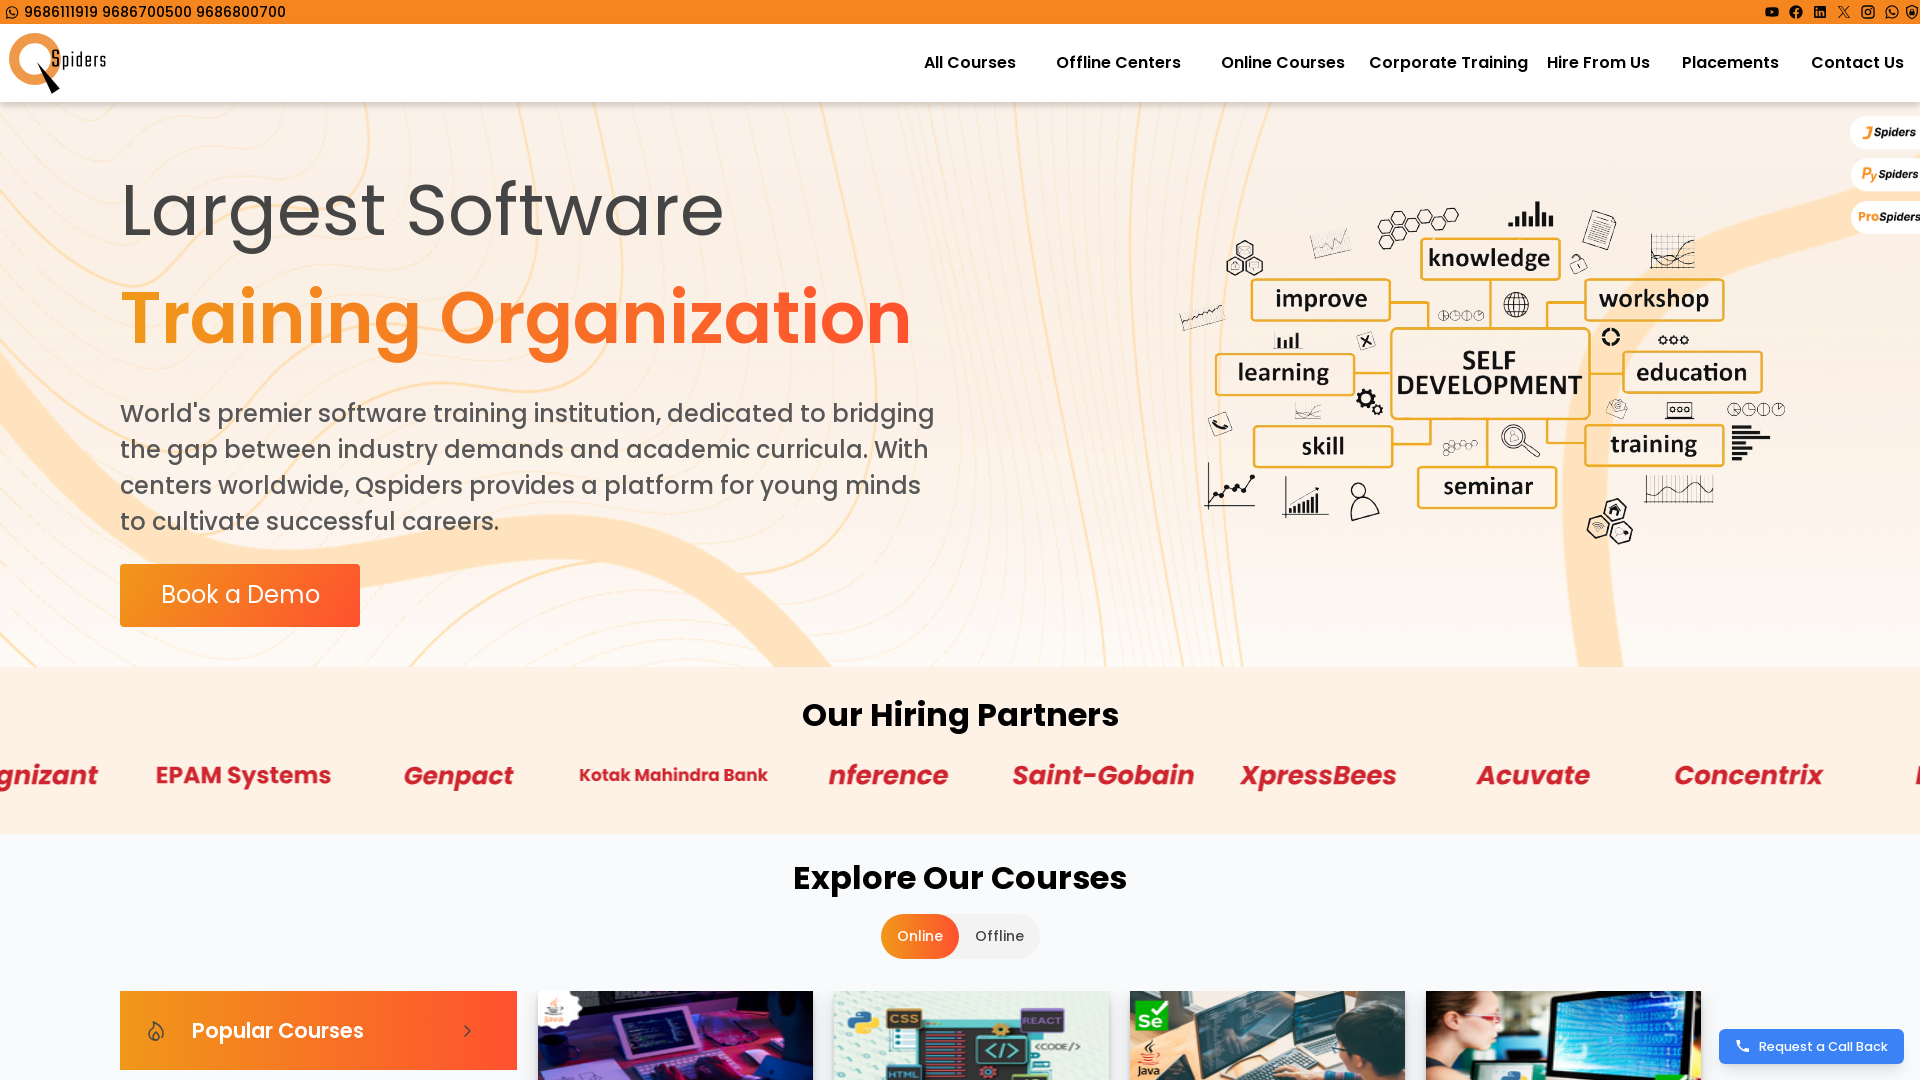

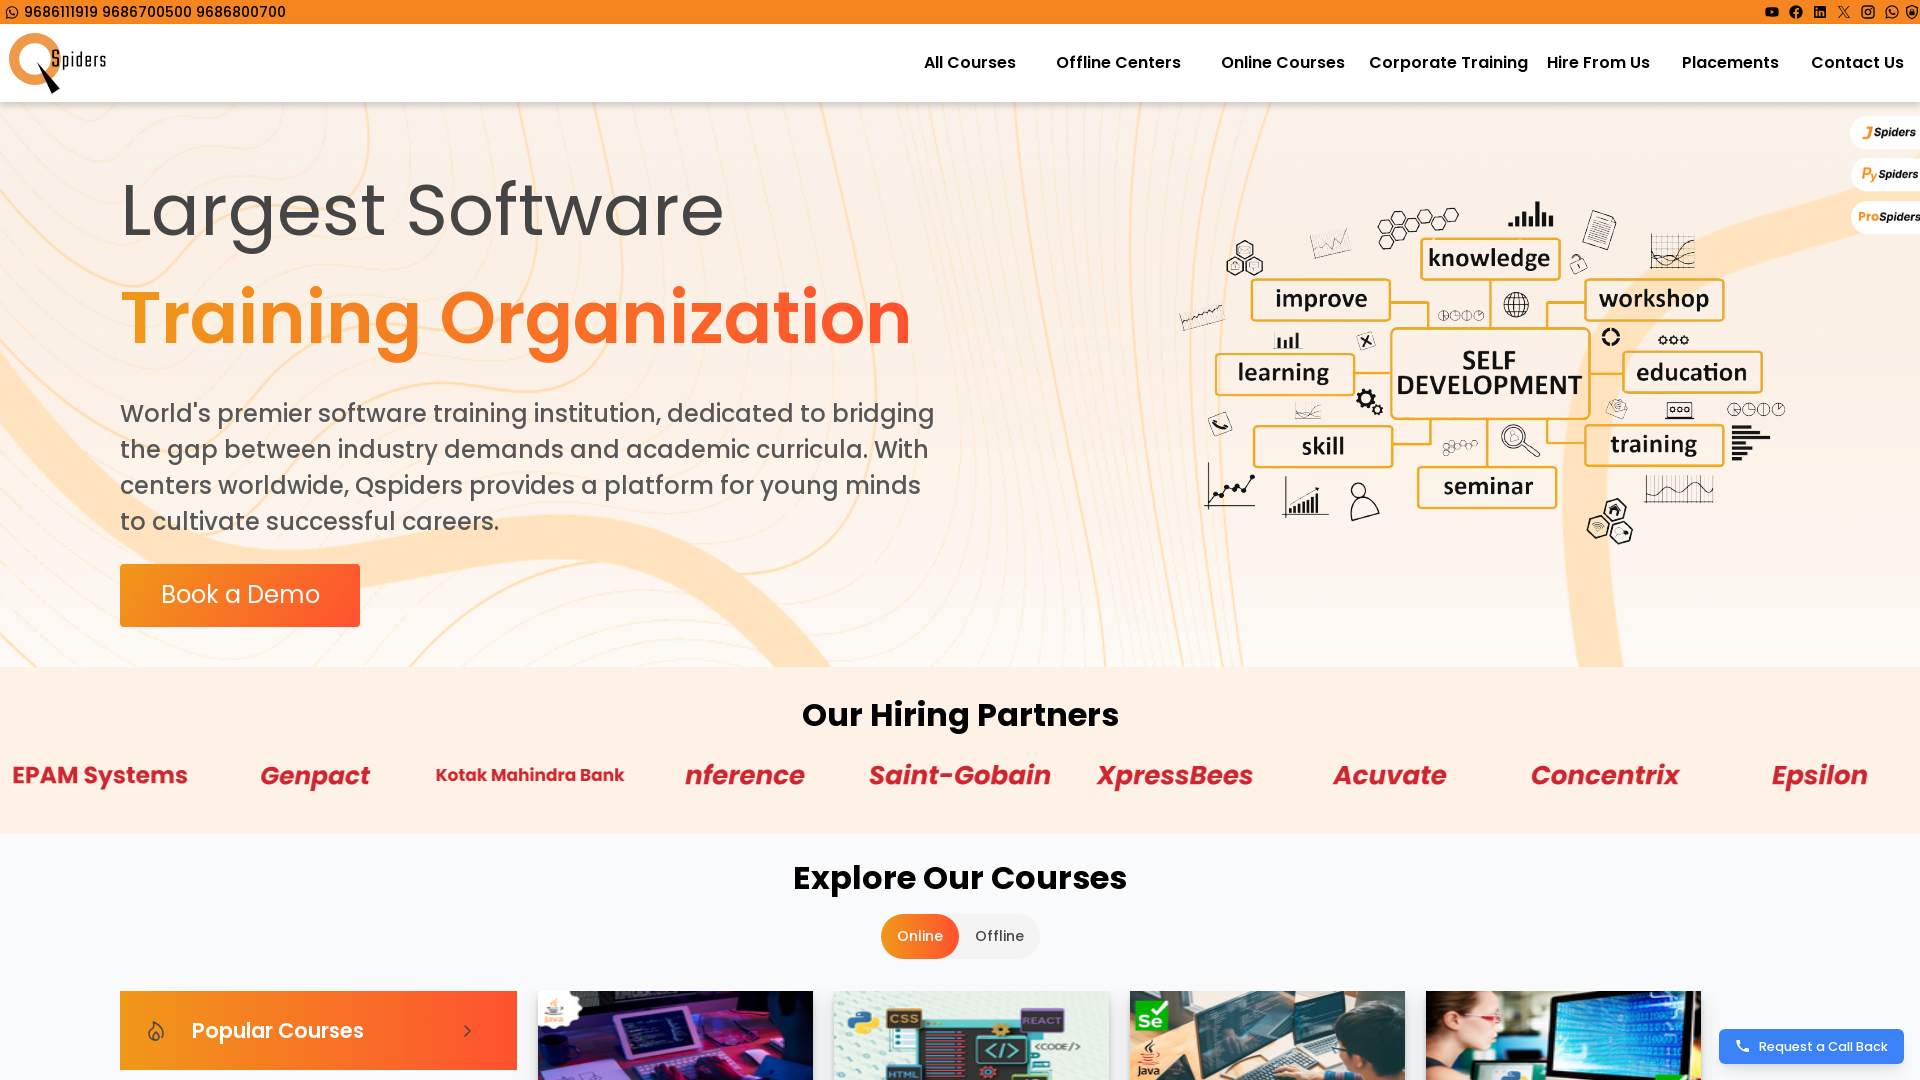